Tests the text box form on DemoQA by filling in name, email, and address fields, then submitting the form and verifying the output displays correctly.

Starting URL: https://demoqa.com/text-box

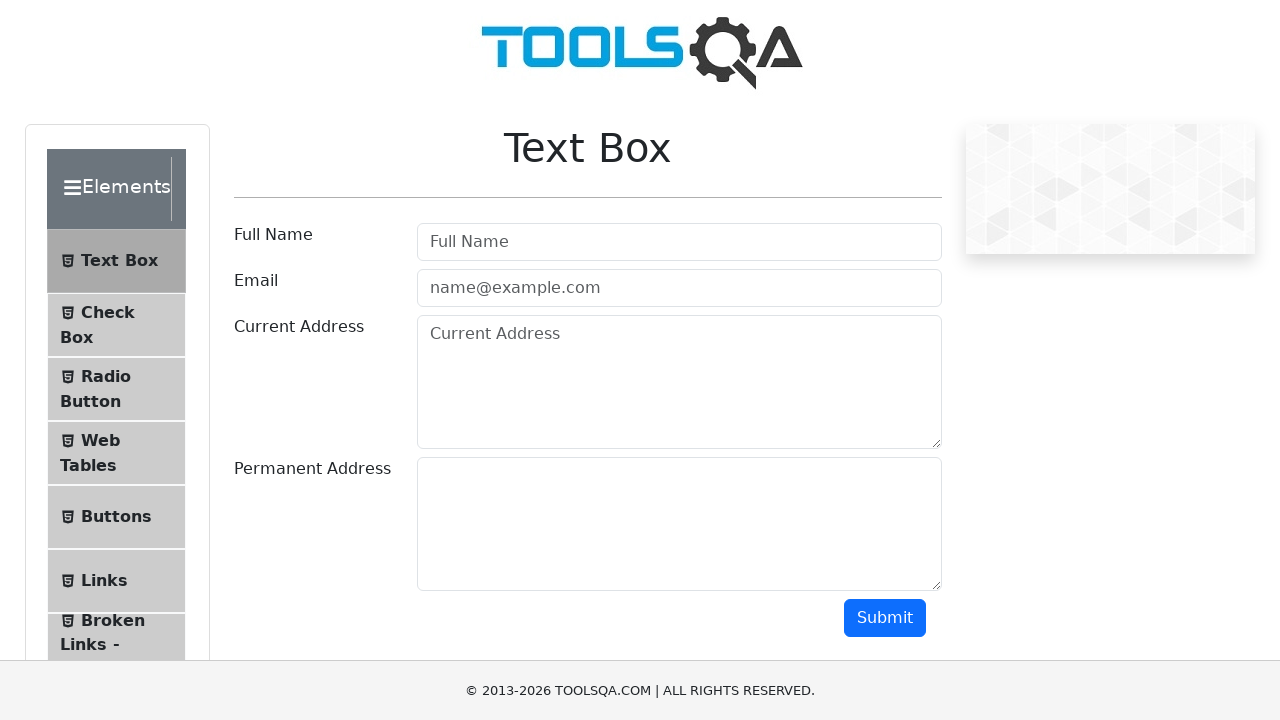

Filled in full name field with 'Jennifer Martinez' on #userName
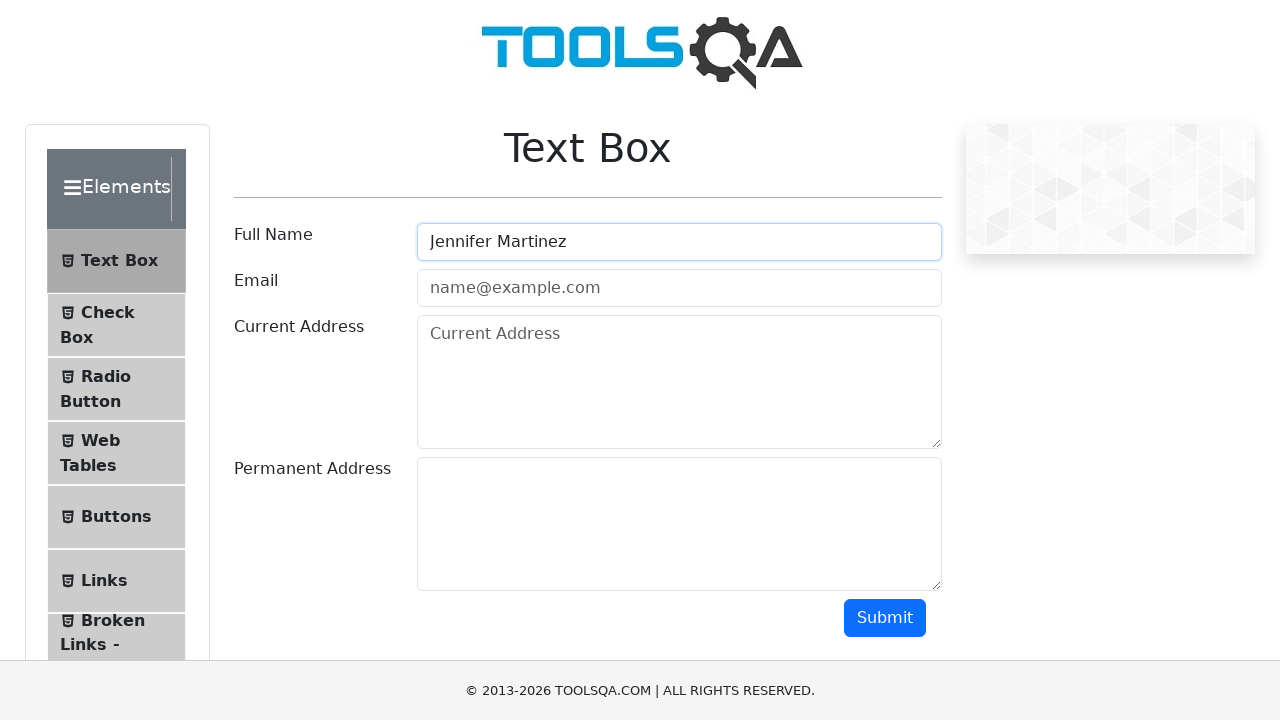

Filled in email field with 'jennifer.martinez@testmail.com' on #userEmail
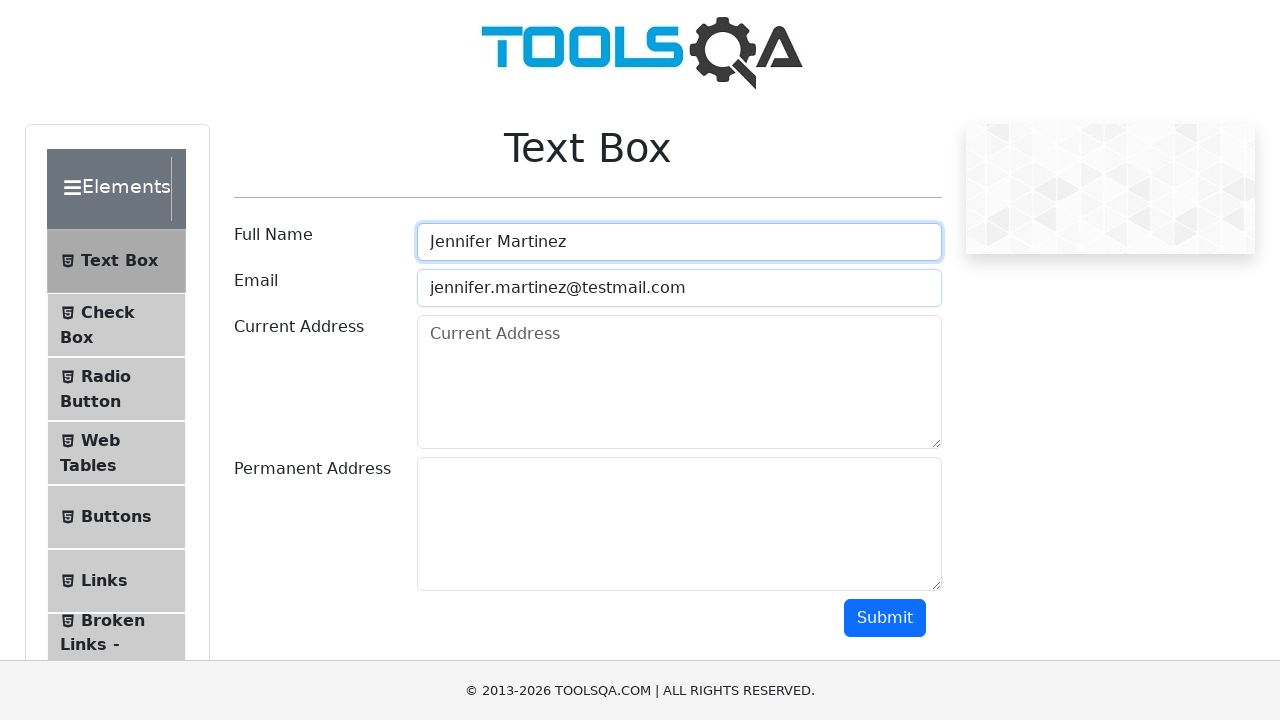

Filled in address field with '742 Evergreen Terrace, Springfield, IL 62701' on #currentAddress
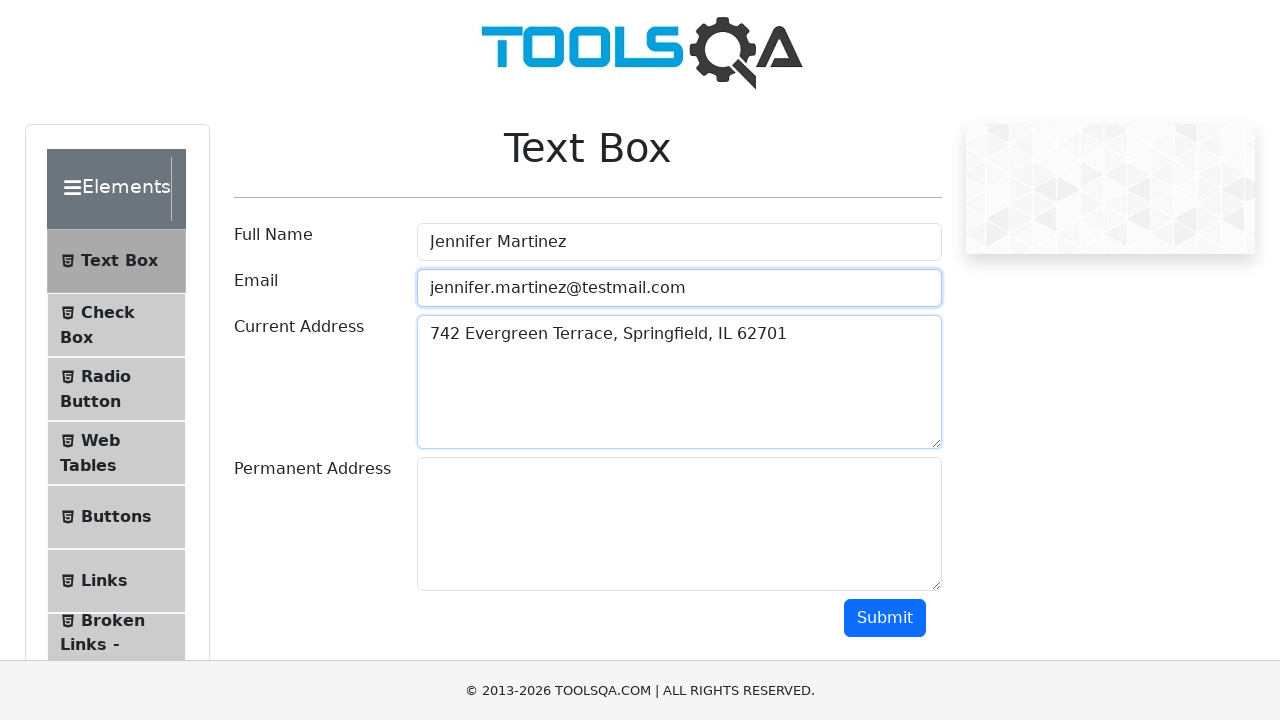

Scrolled down 250 pixels to reveal submit button
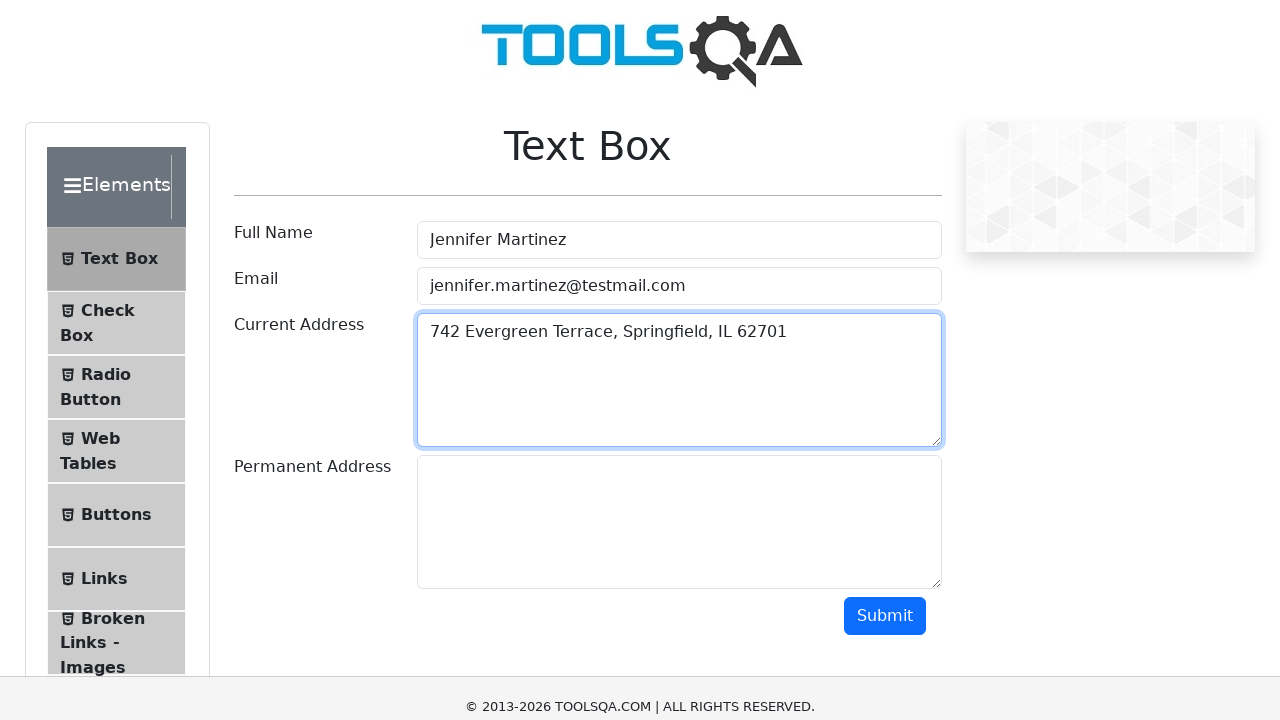

Clicked submit button to submit form at (885, 368) on #submit
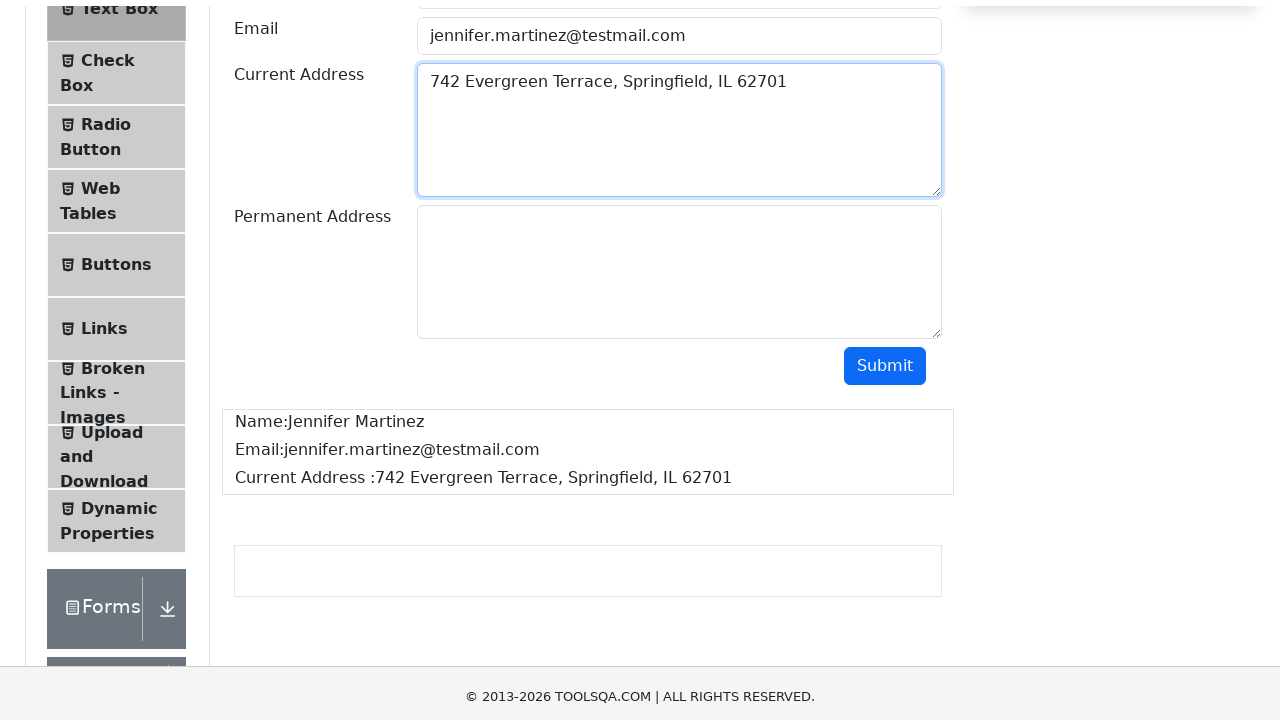

Name output field appeared after form submission
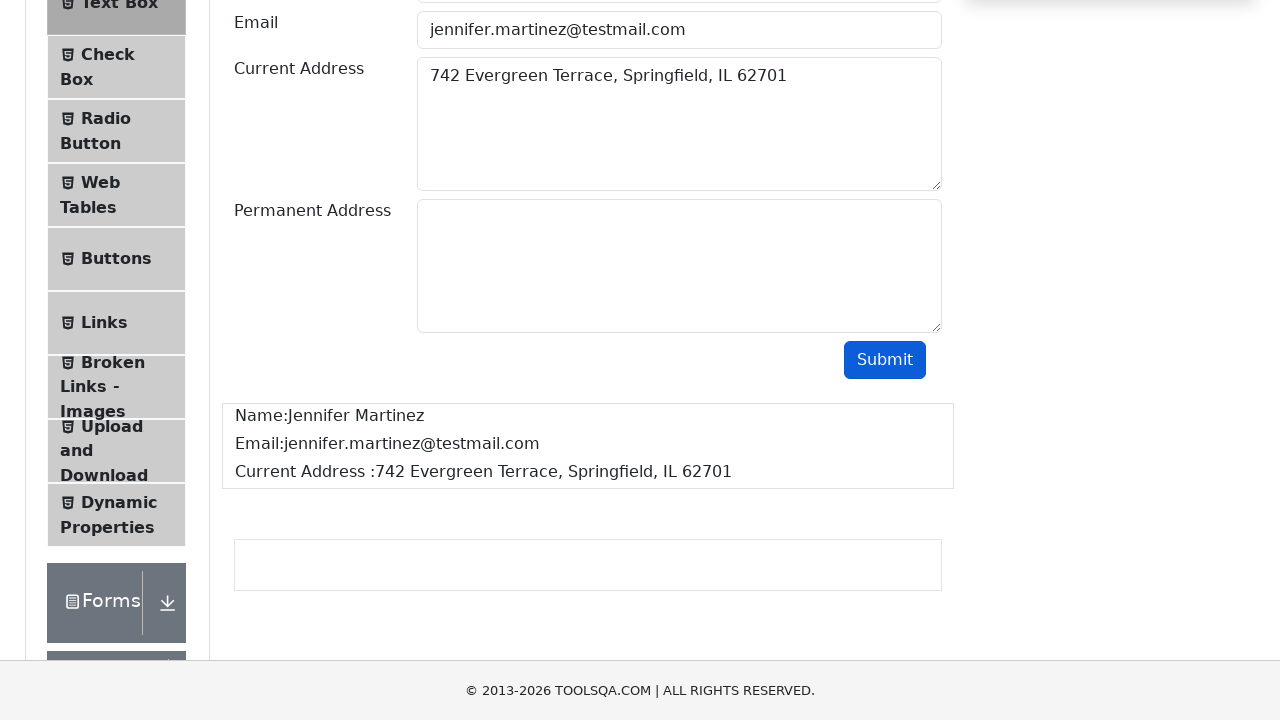

Email output field appeared after form submission
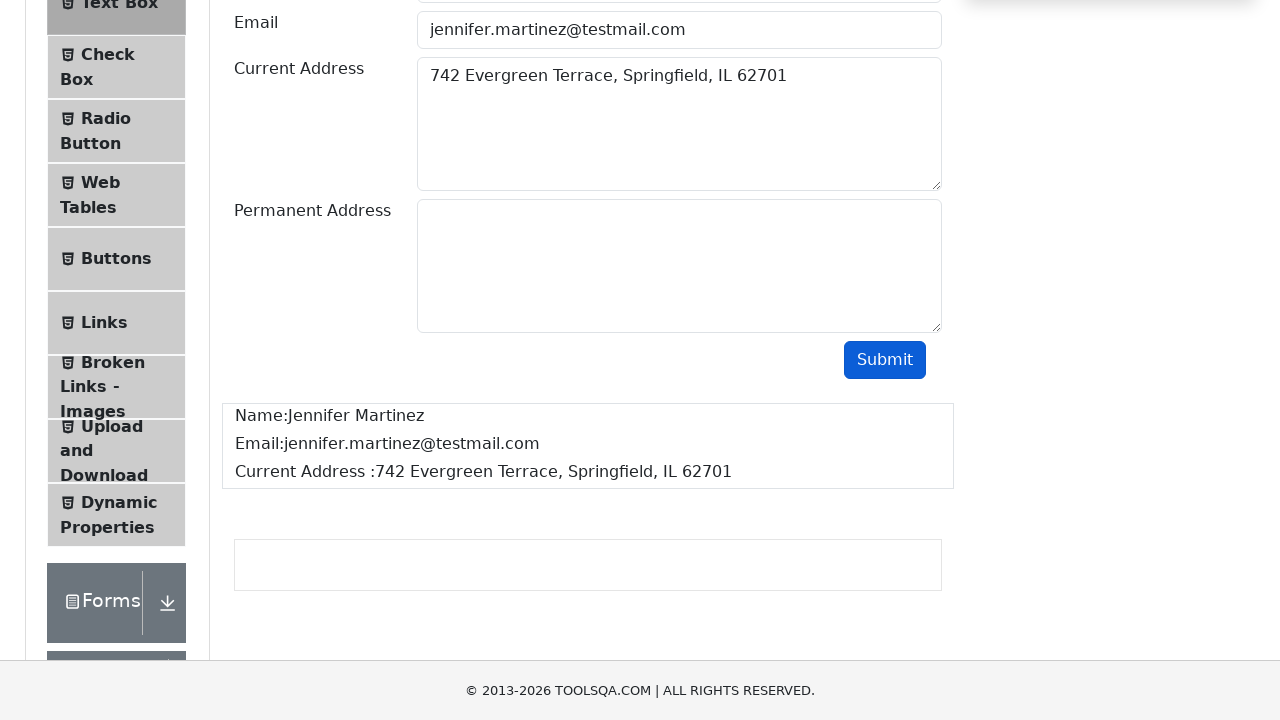

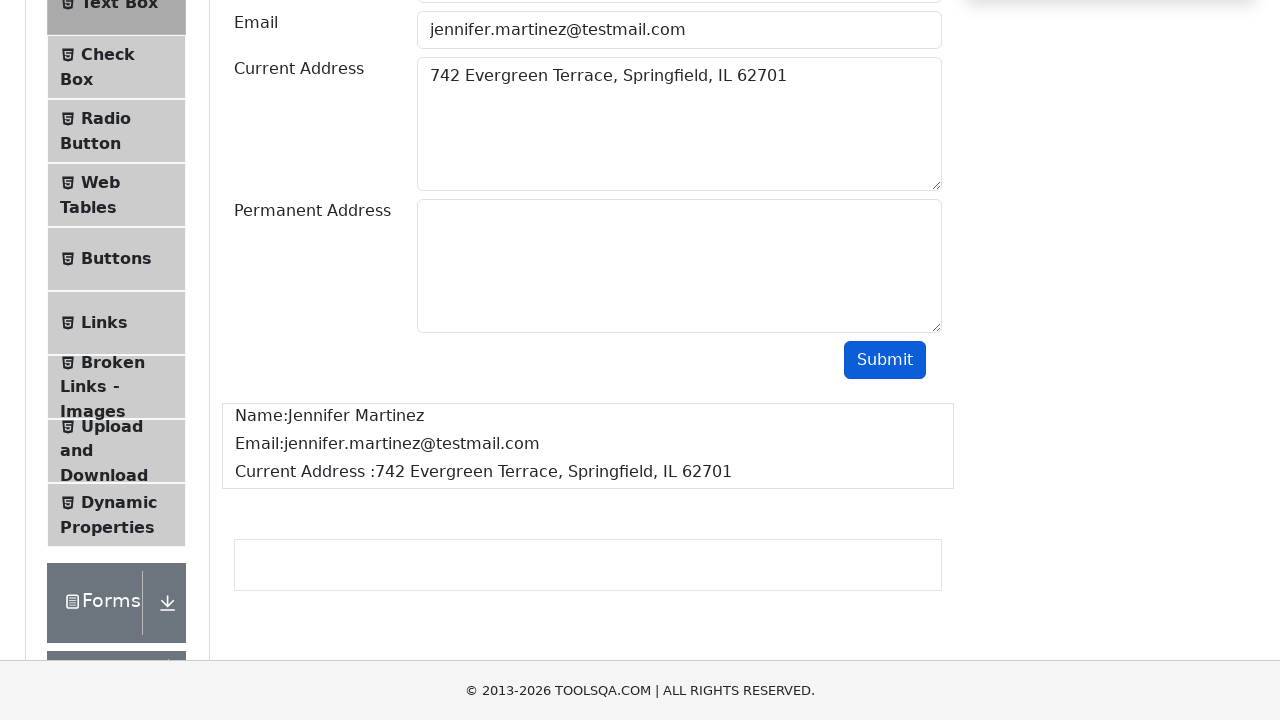